Tests the Join as Specialist button by clicking it, verifying the modal form appears, and closing the modal

Starting URL: https://famcare.app/

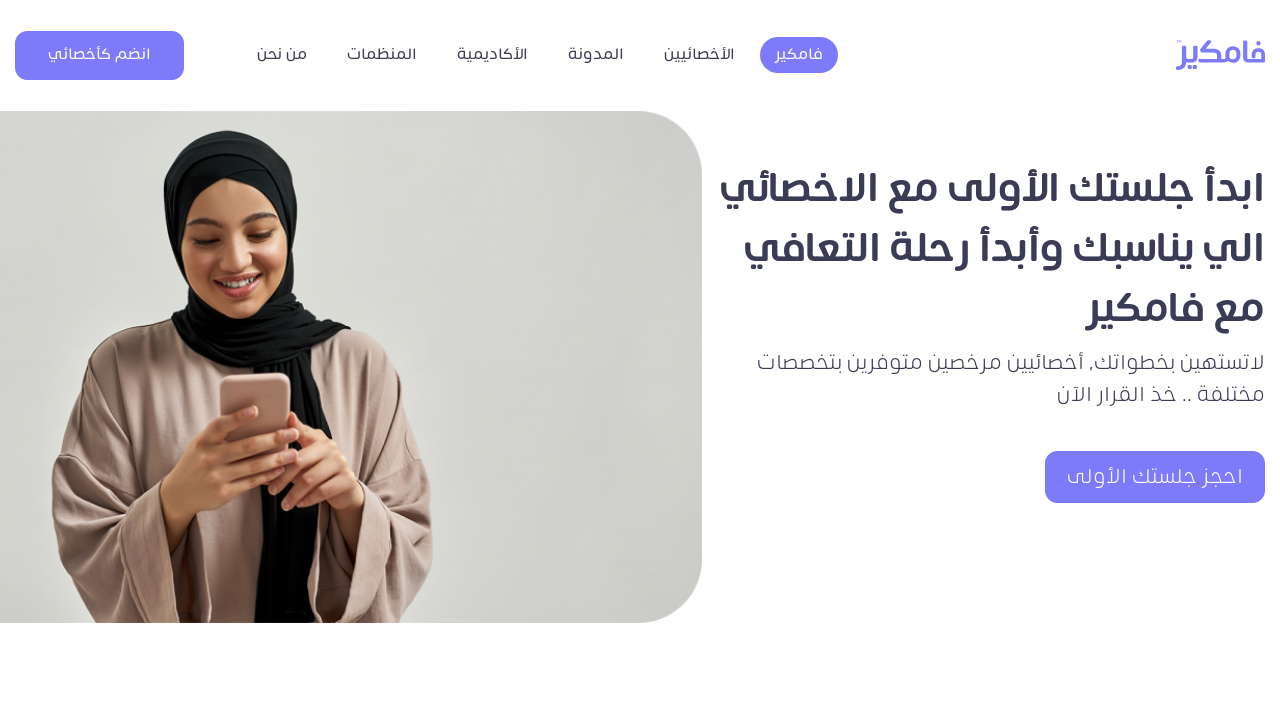

Join as Specialist button is visible
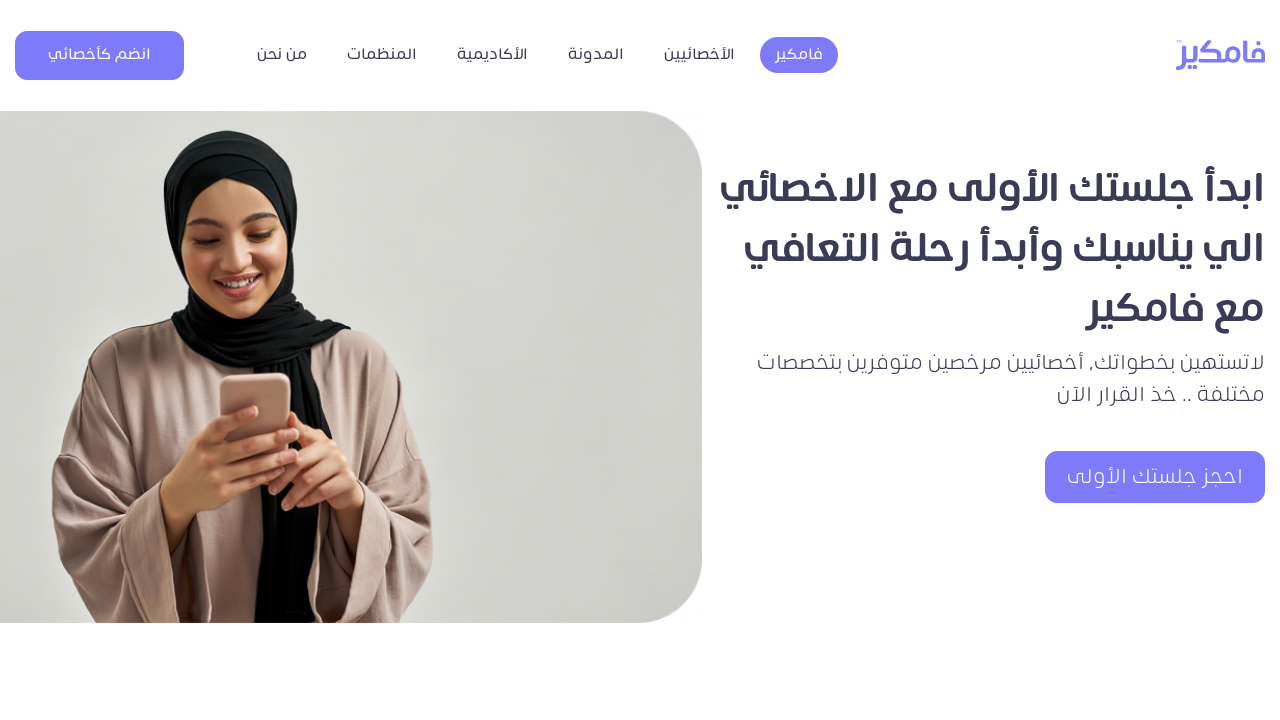

Verified Join as Specialist button text is 'انضم كأخصائي'
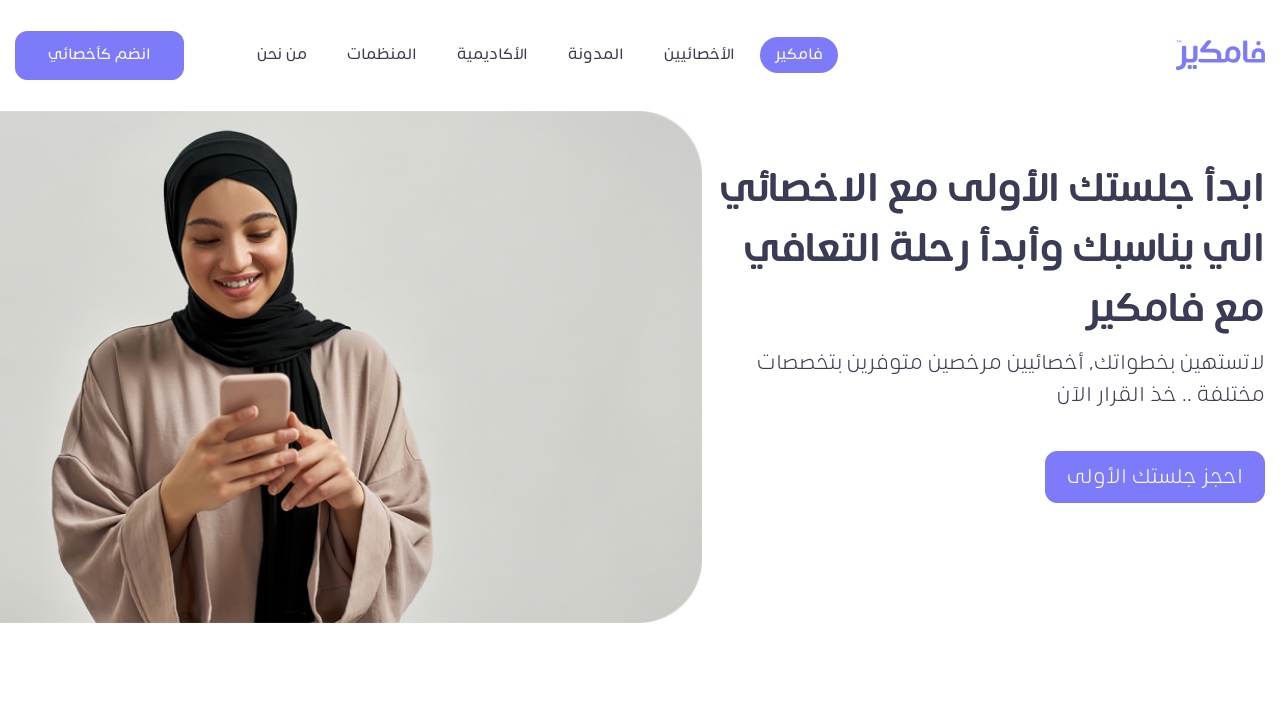

Clicked Join as Specialist button at (100, 55) on #navbarContent > .btn
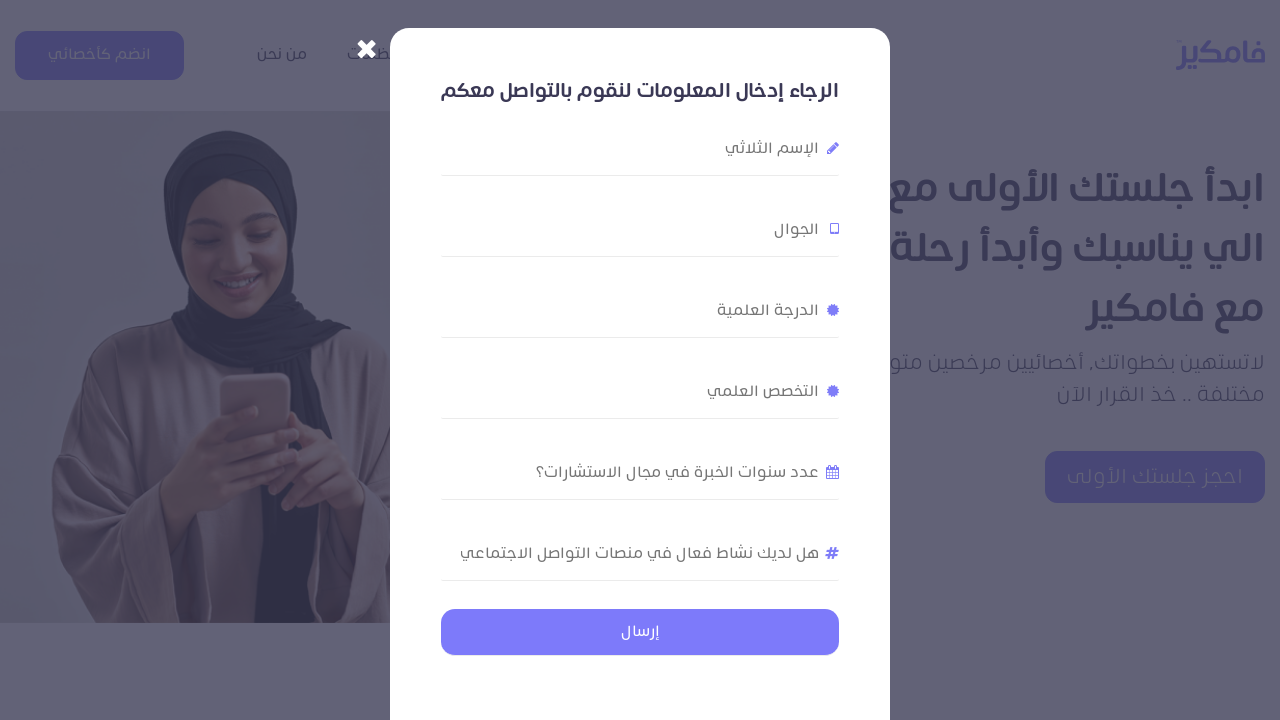

Modal form appeared and is visible
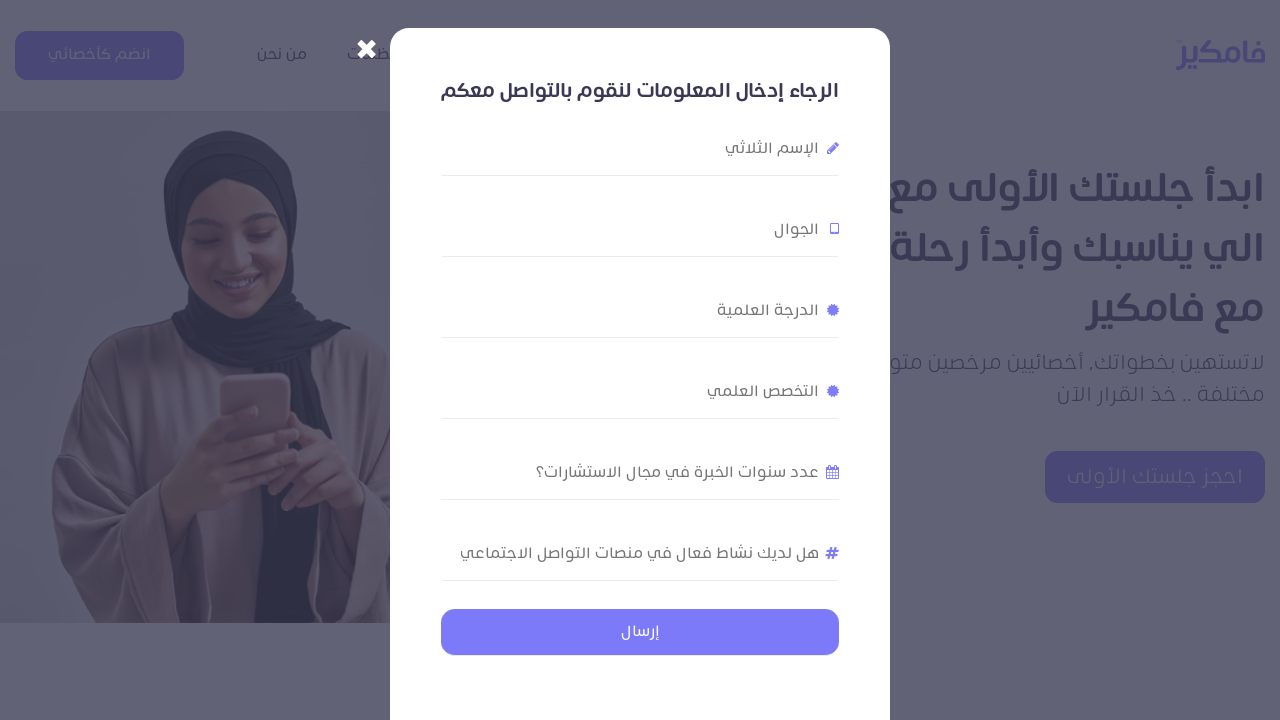

Clicked close button to dismiss modal at (366, 45) on #joinUsModal > .modal-dialog > .modal-content > .close > span
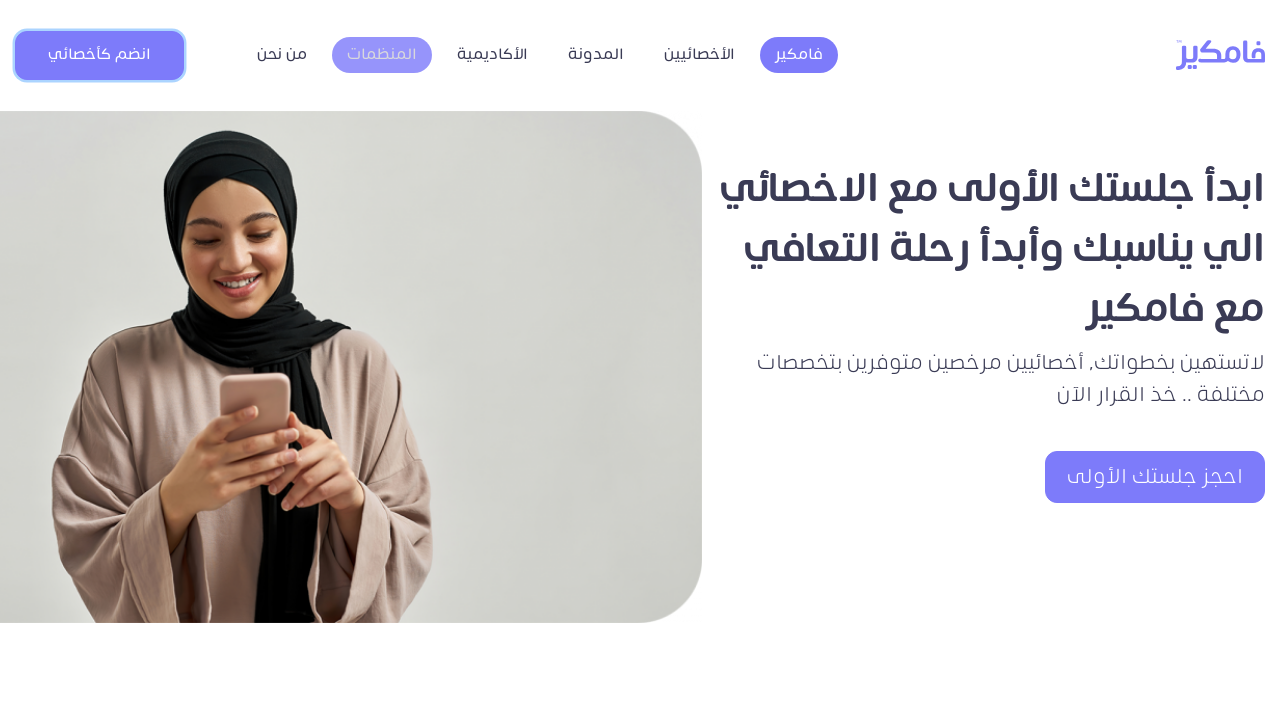

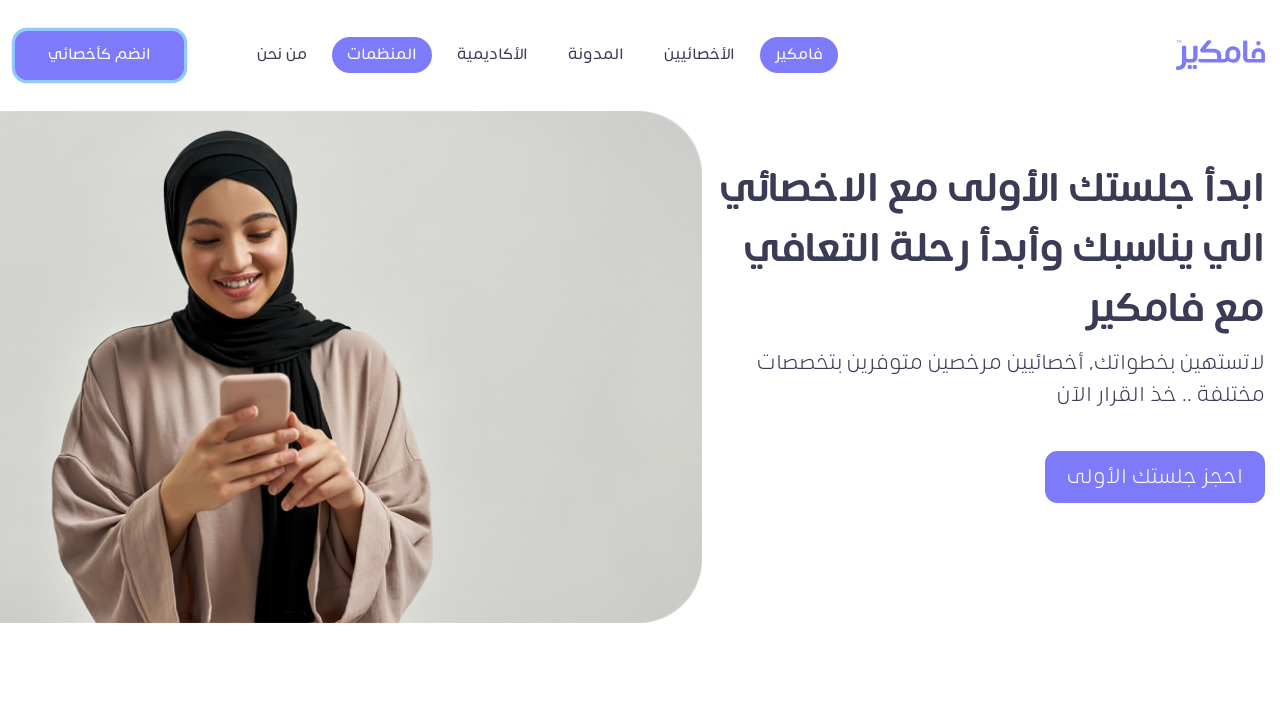